Tests form validation by clicking the add new entry button and submitting an empty form, then verifying the form gets a validation class applied.

Starting URL: https://demoqa.com/webtables

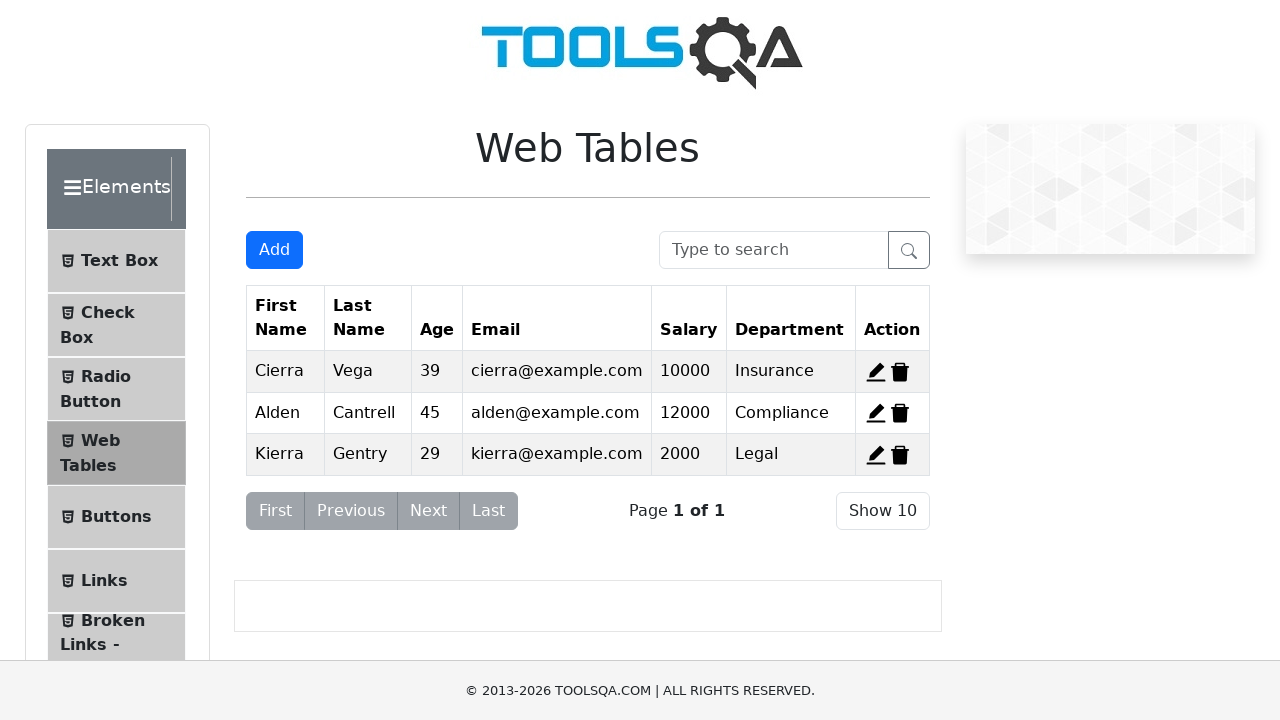

Clicked the 'Add New Record' button to open form at (274, 250) on button#addNewRecordButton
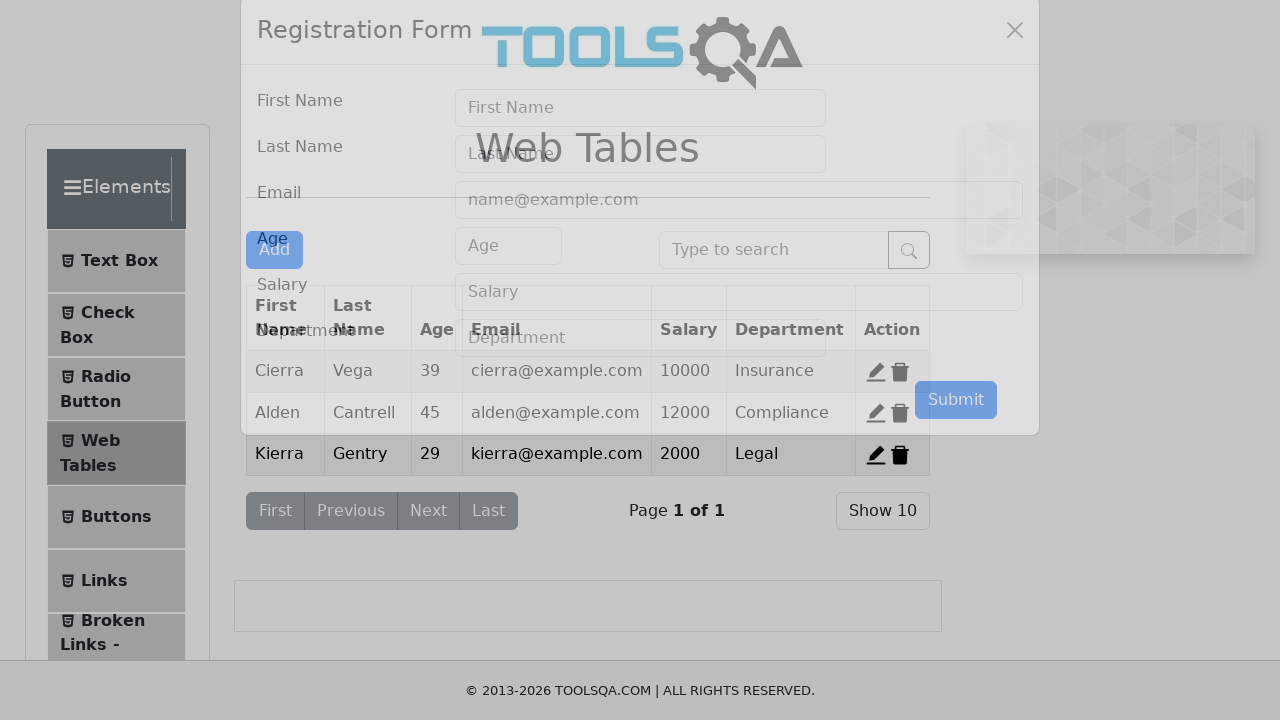

Clicked submit button without filling any form fields at (956, 433) on button#submit
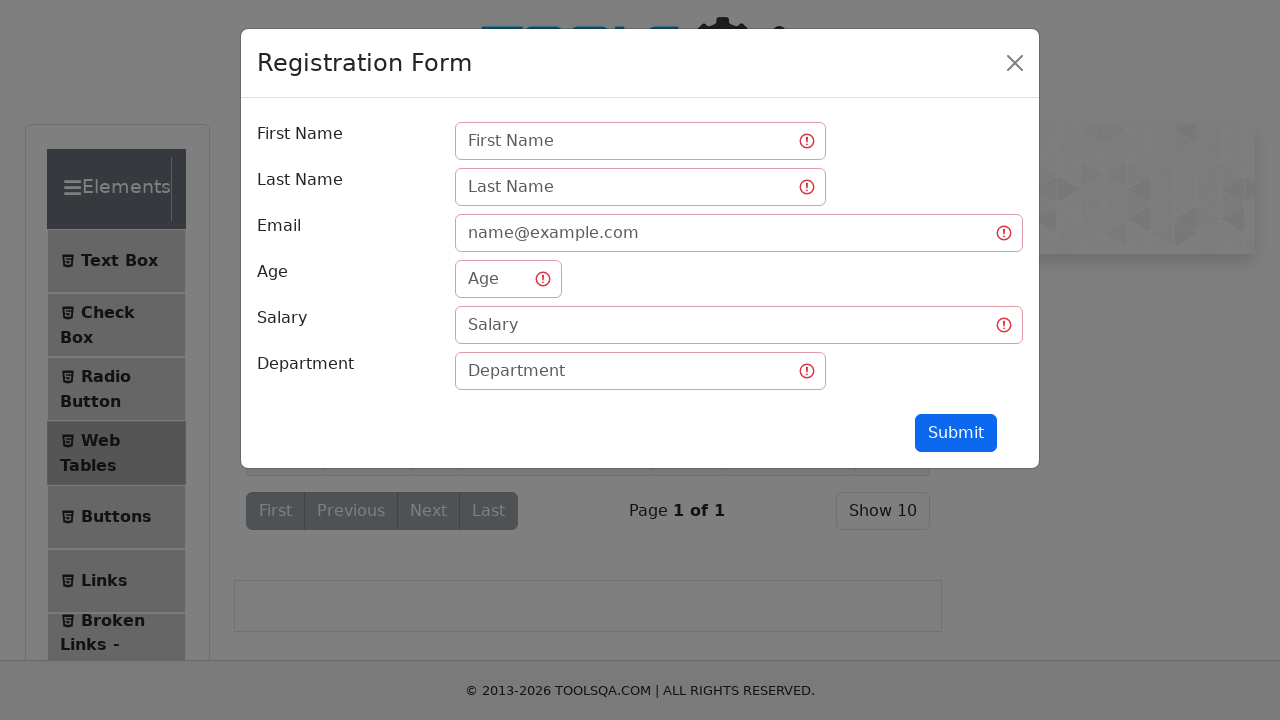

Located the form element
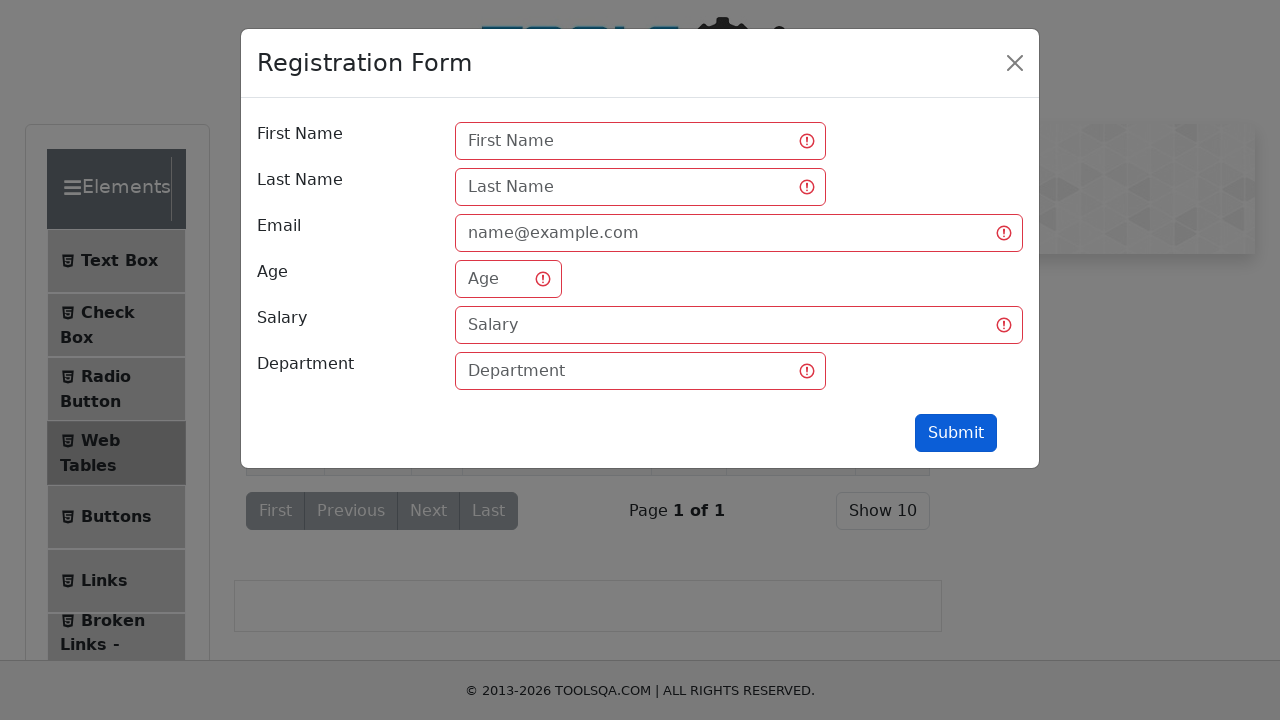

Retrieved the form's class attribute
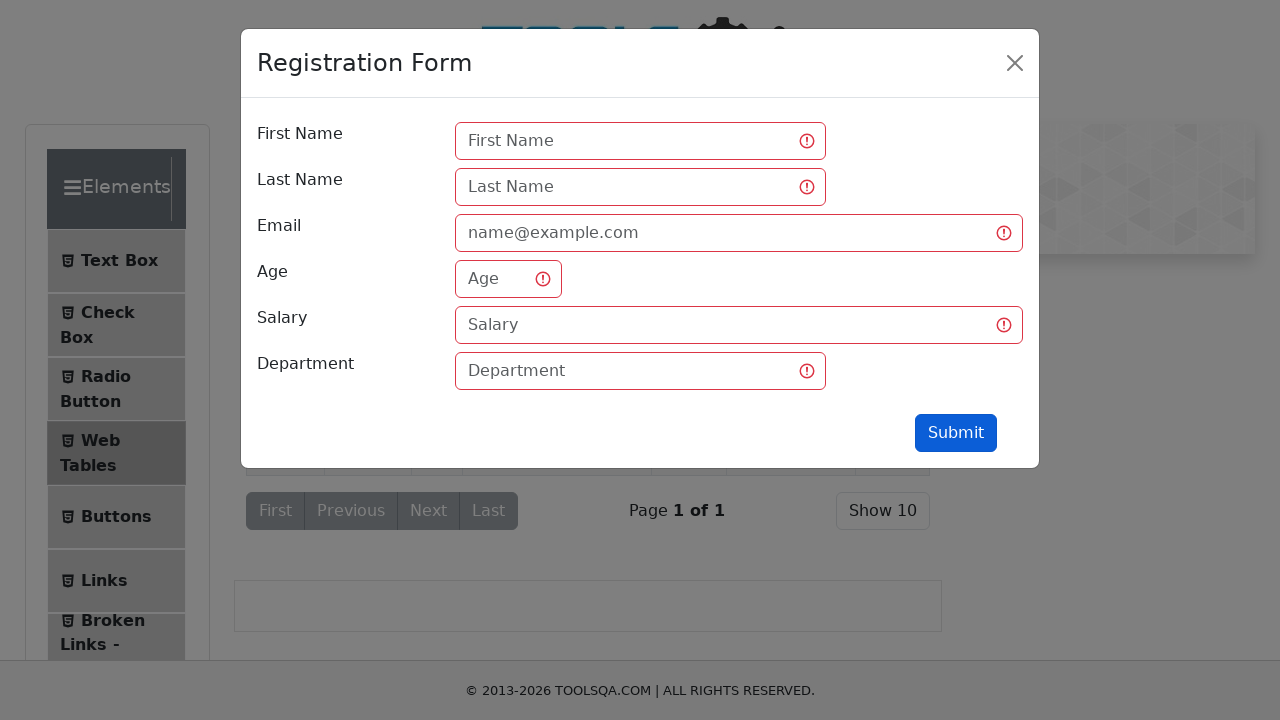

Verified that form has 'was-validated' class applied for validation
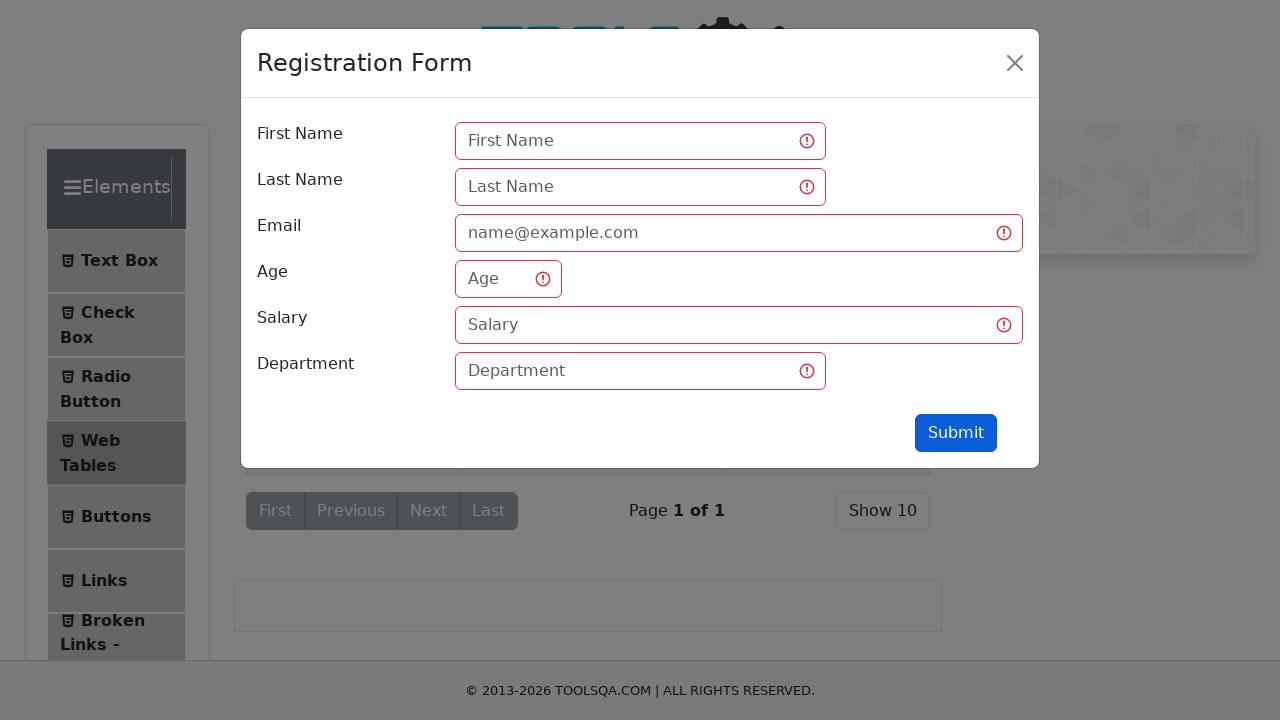

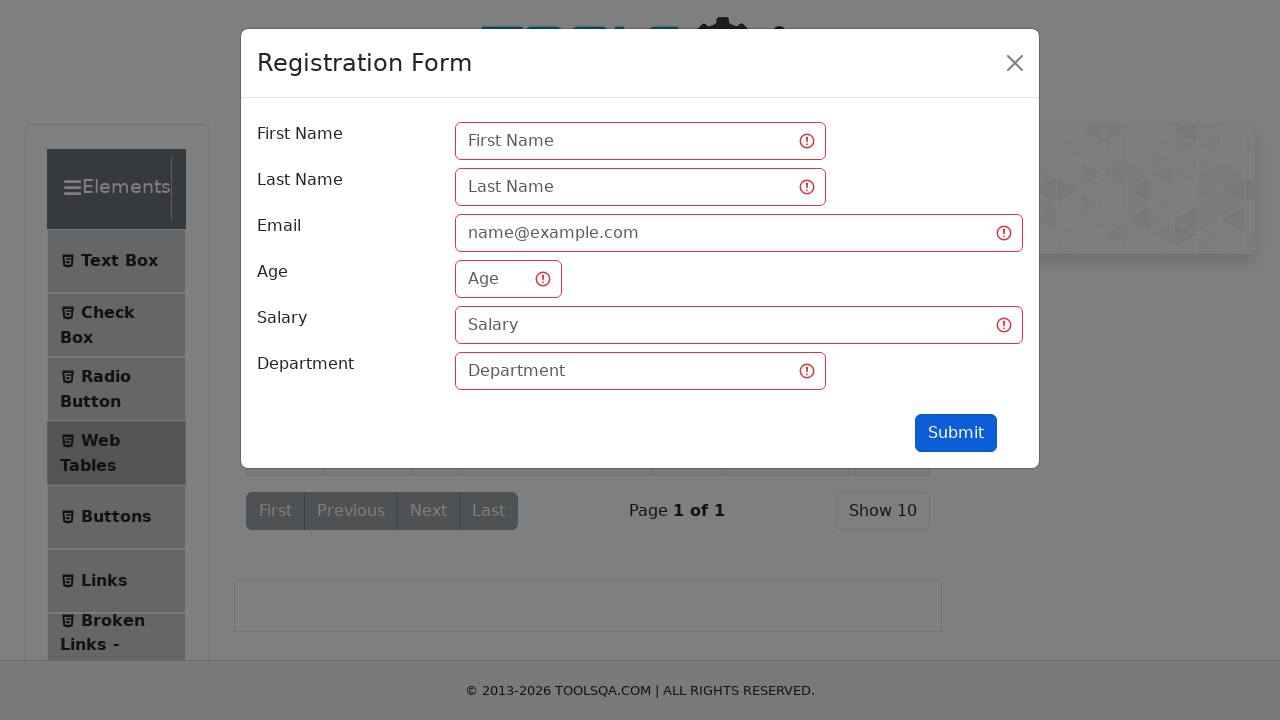